Tests a practice automation page by selecting a checkbox, selecting the corresponding option from a dropdown, entering text in a name field, and handling an alert dialog

Starting URL: https://rahulshettyacademy.com/AutomationPractice/

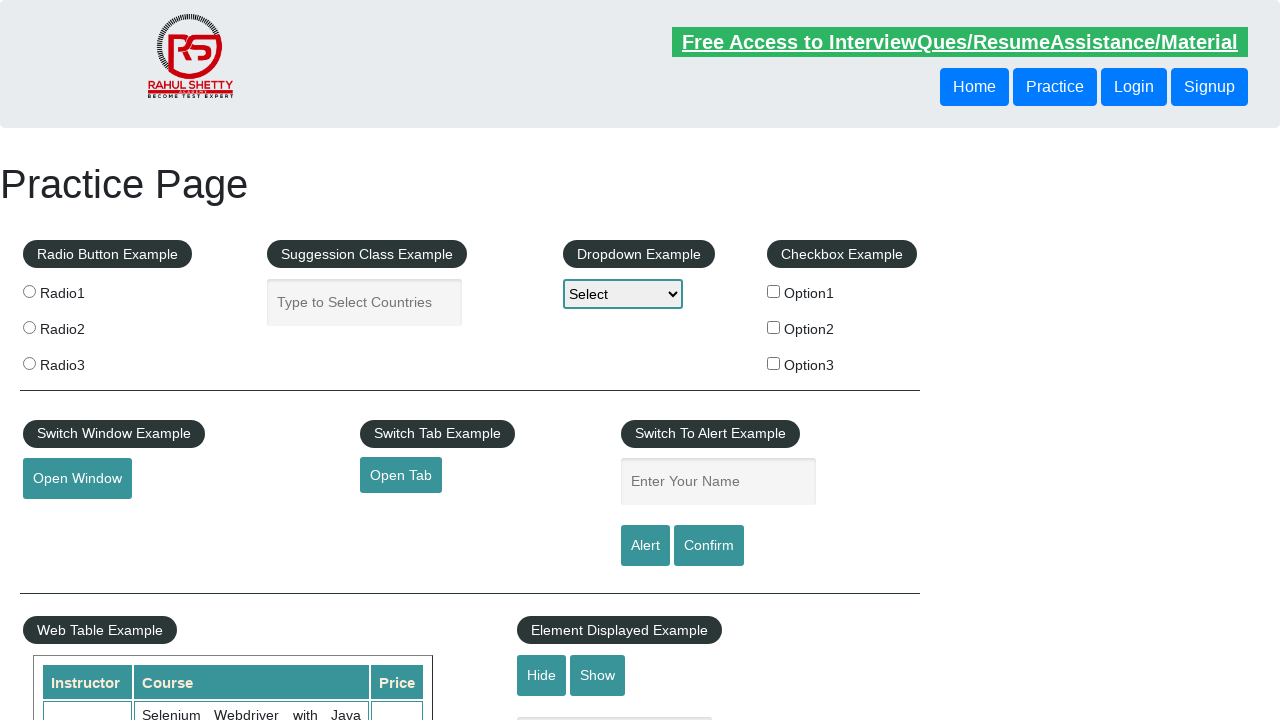

Clicked checkbox option 2 at (774, 327) on input#checkBoxOption2
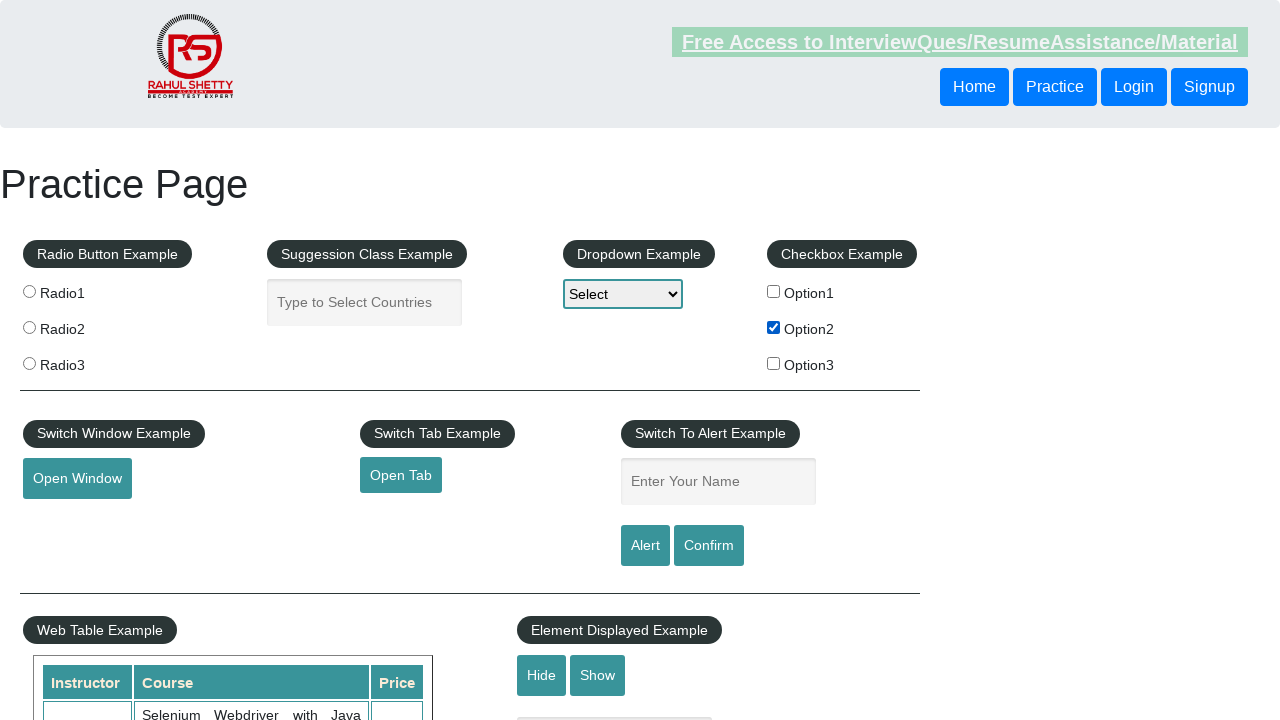

Retrieved checkbox value: option2
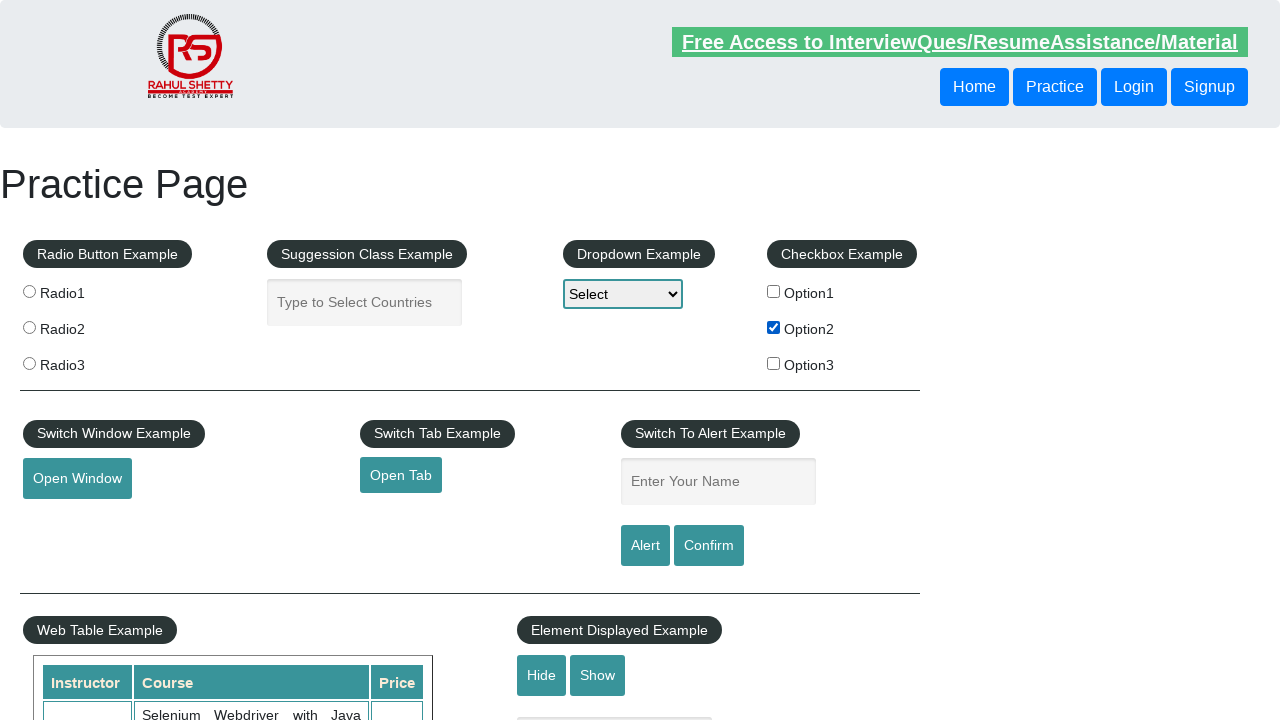

Clicked dropdown to open options at (623, 294) on #dropdown-class-example
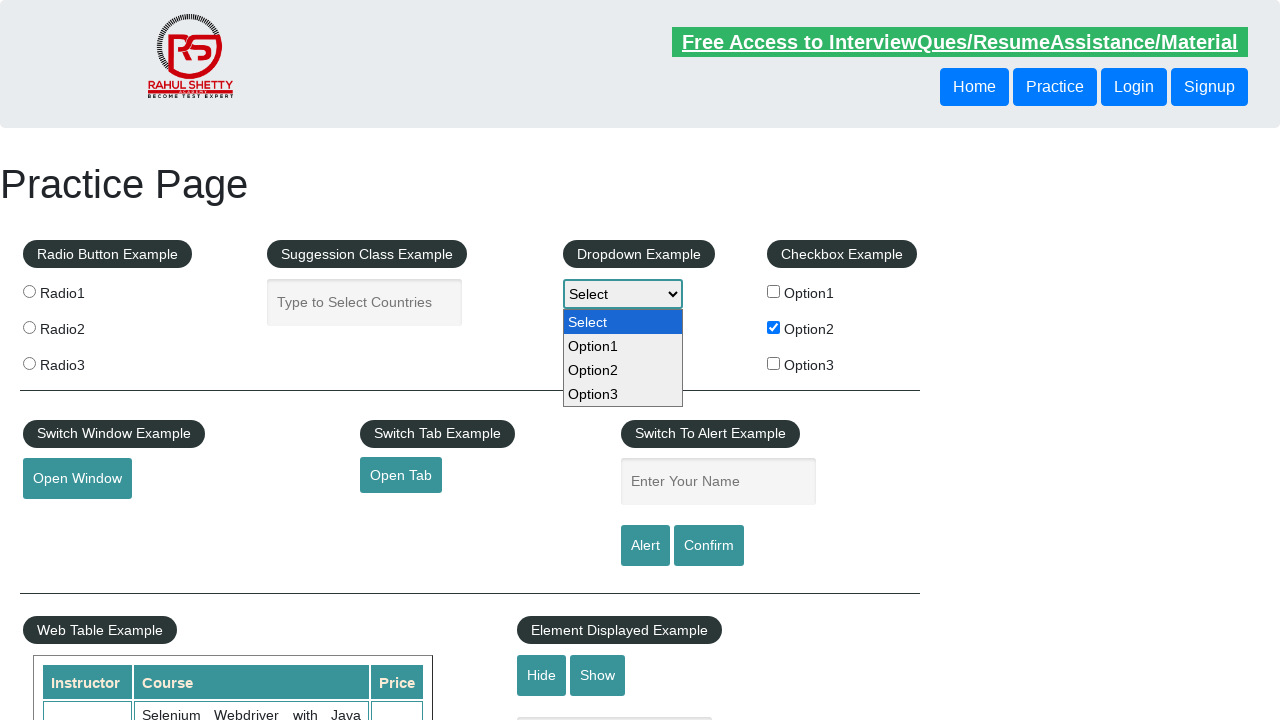

Formatted option text to: Option2
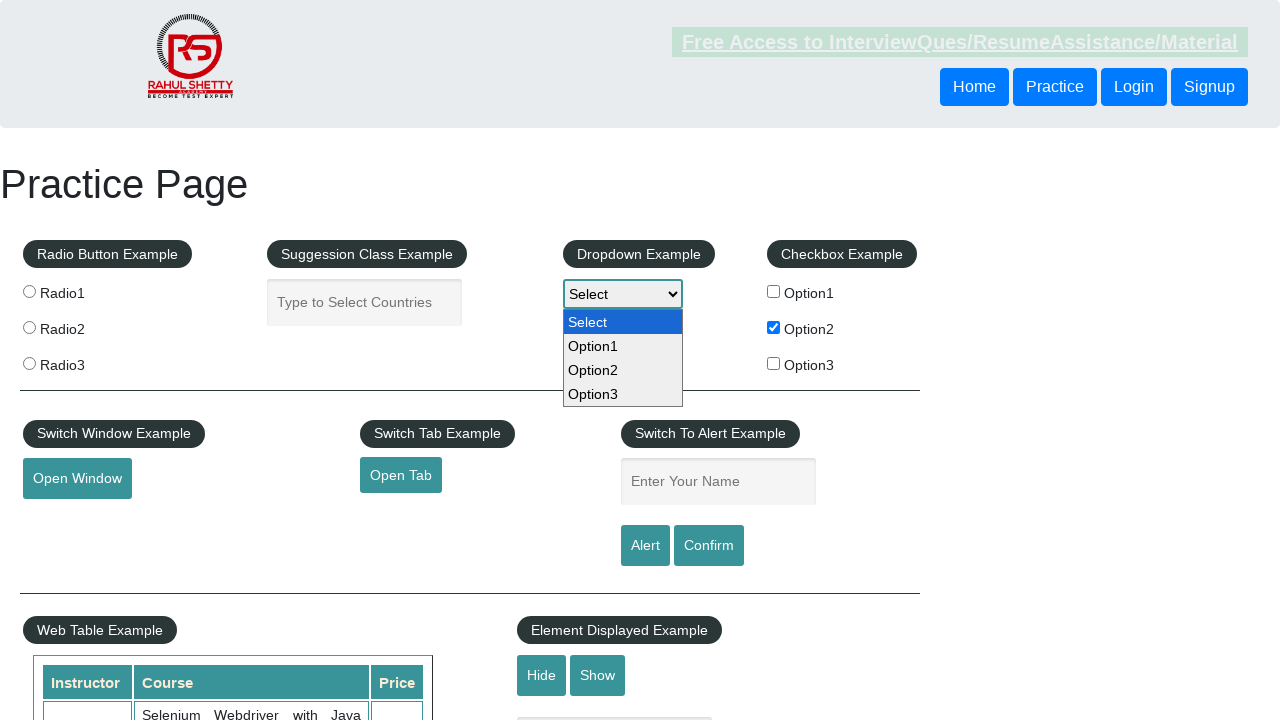

Selected 'Option2' from dropdown on #dropdown-class-example
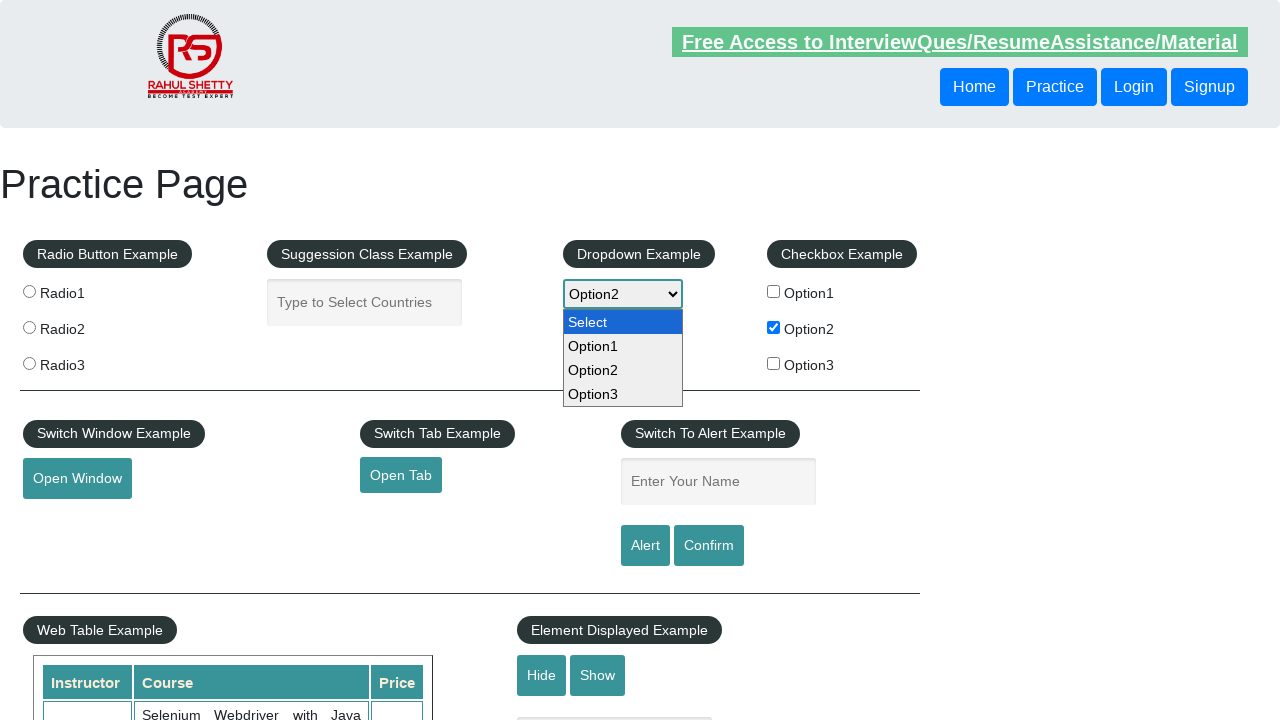

Entered 'option2' in name field on #name
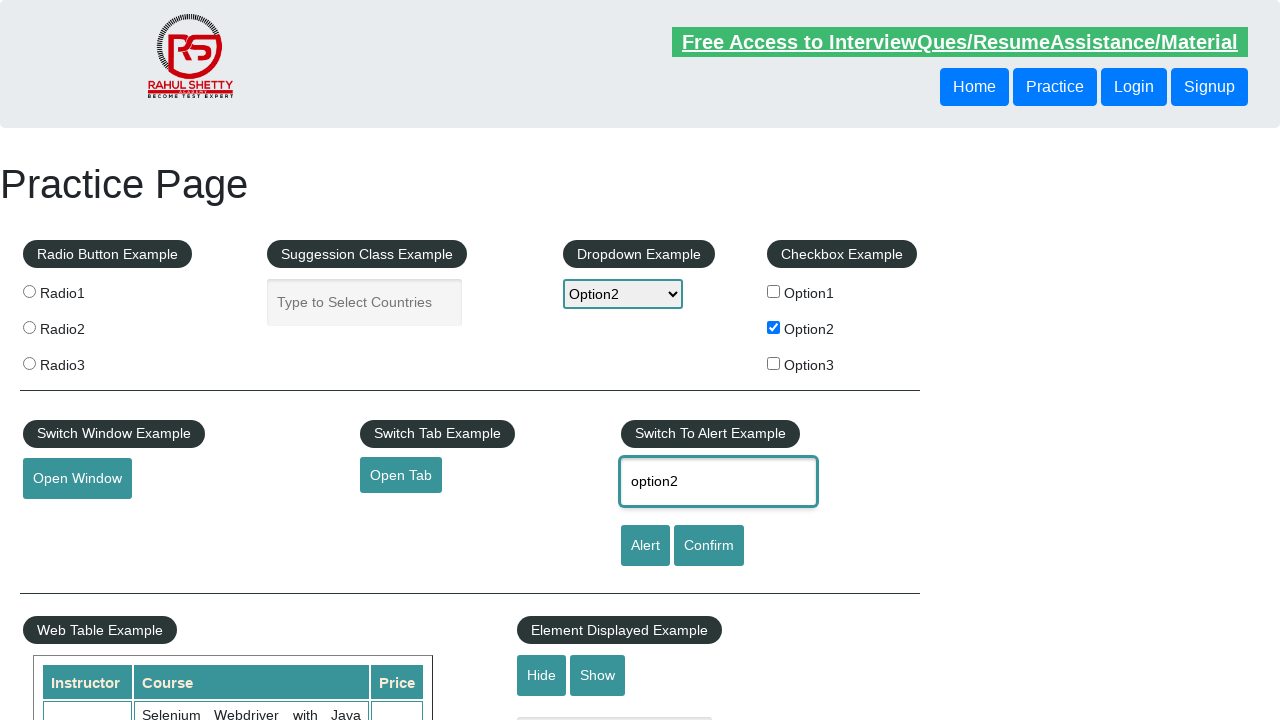

Set up dialog handler to accept alerts
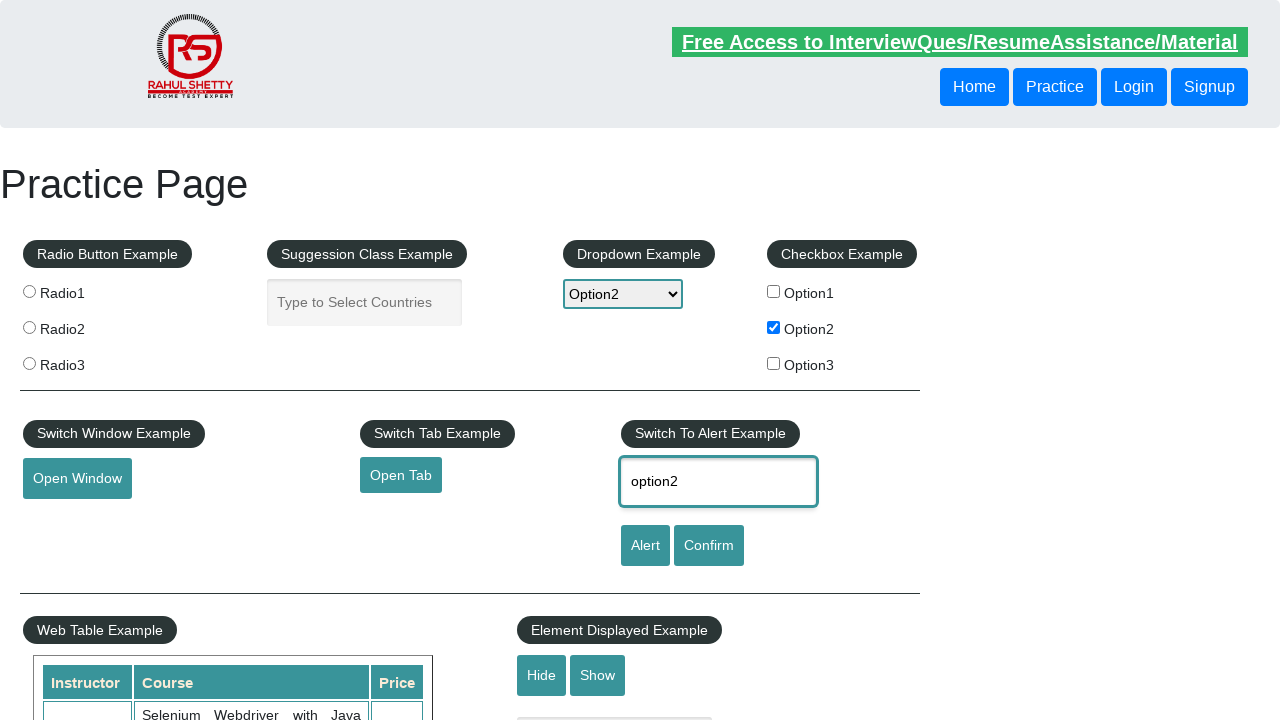

Clicked alert button at (645, 546) on #alertbtn
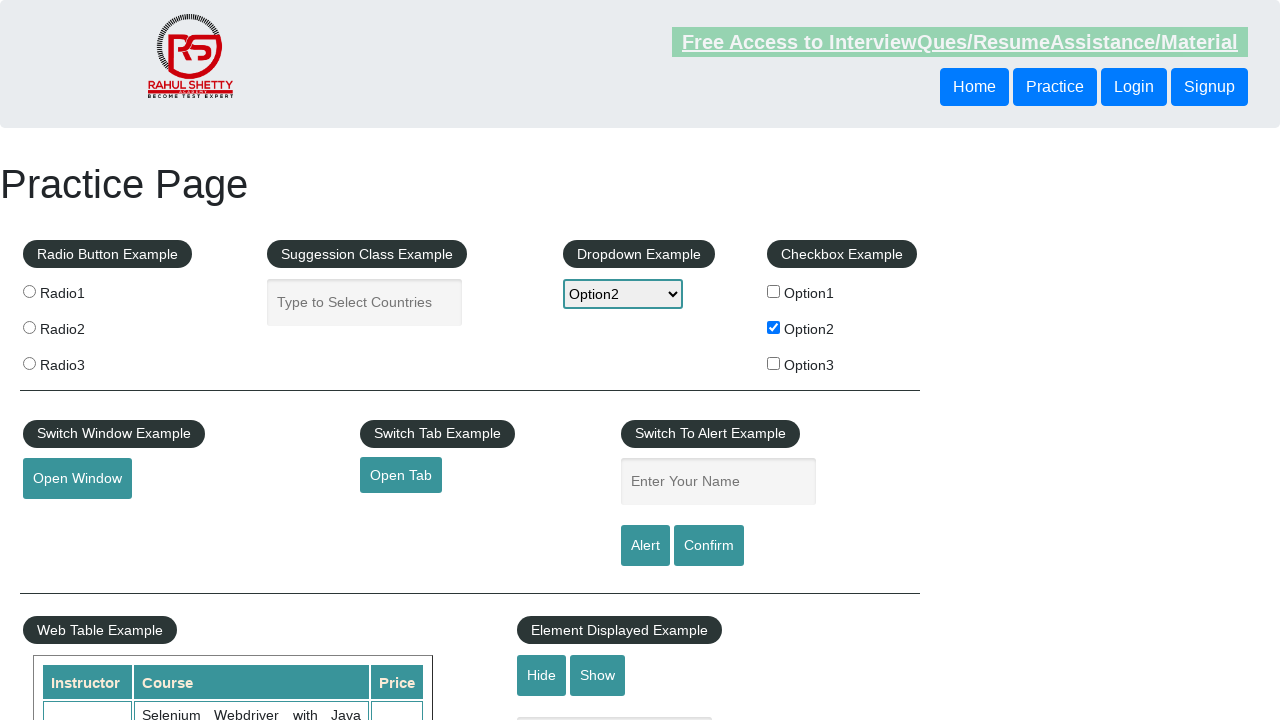

Waited 500ms for alert to be handled
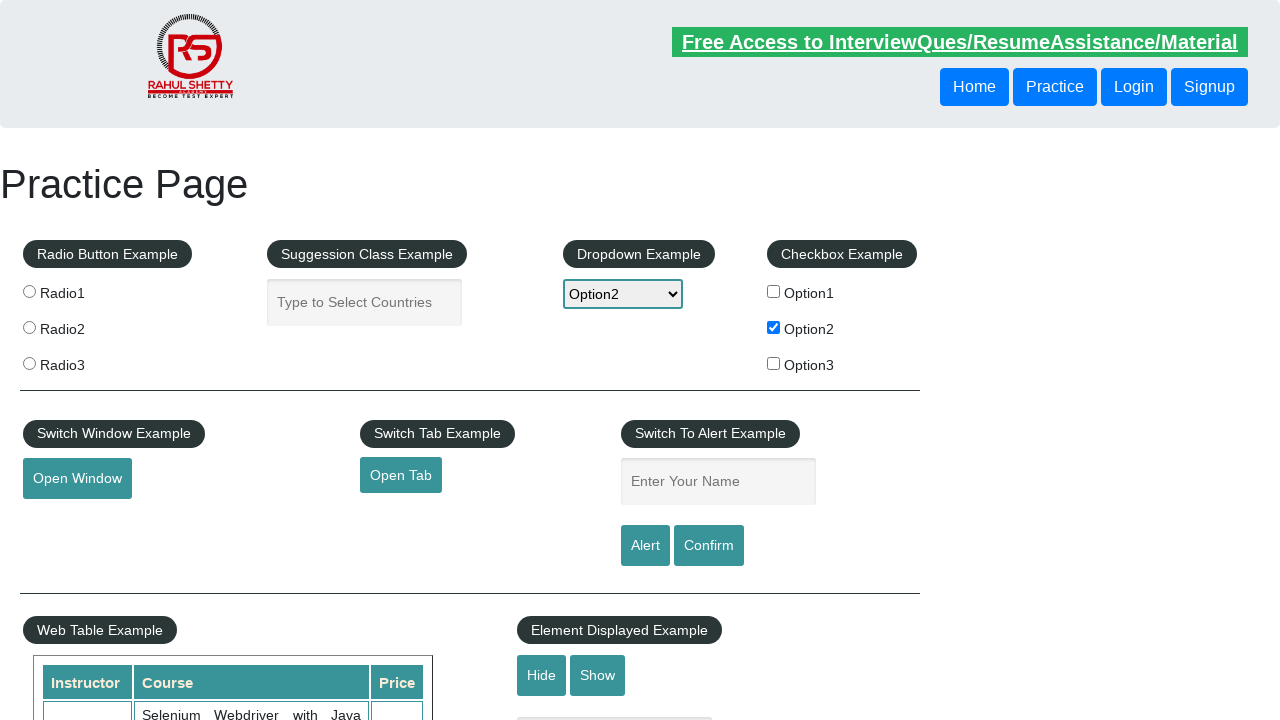

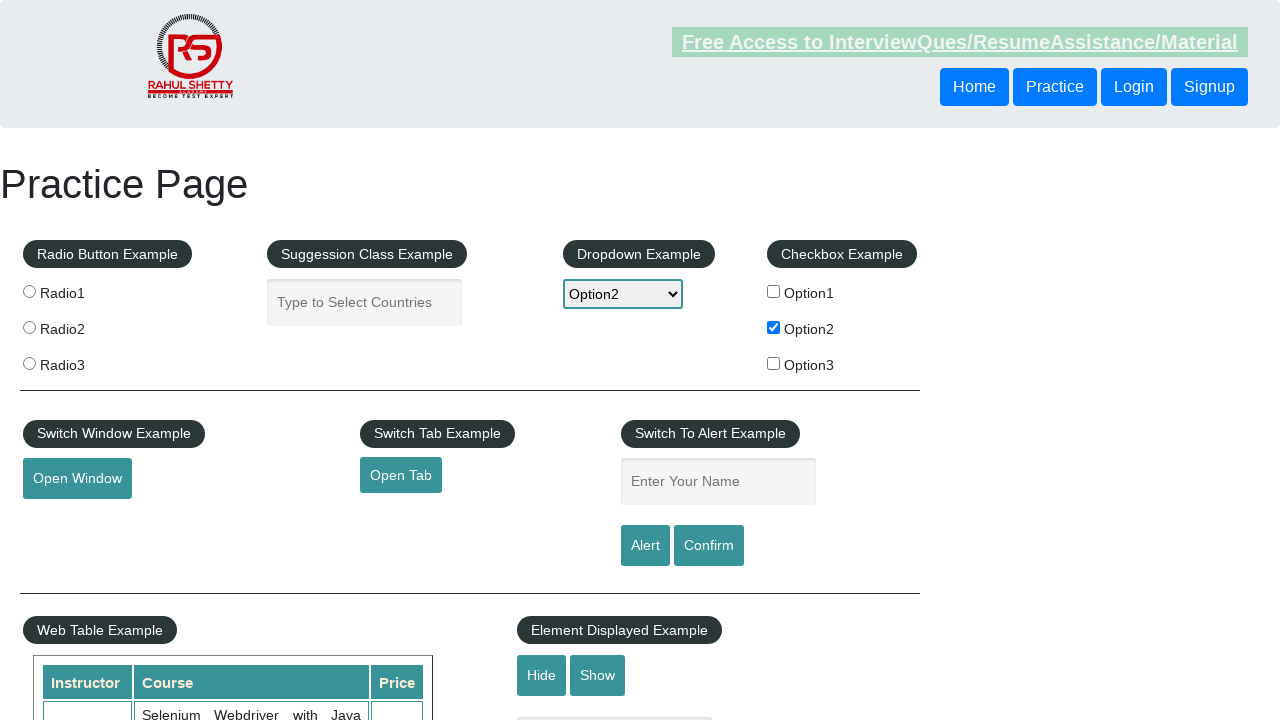